Navigates to anhtester.com and clicks on the "API Testing" section heading

Starting URL: https://anhtester.com

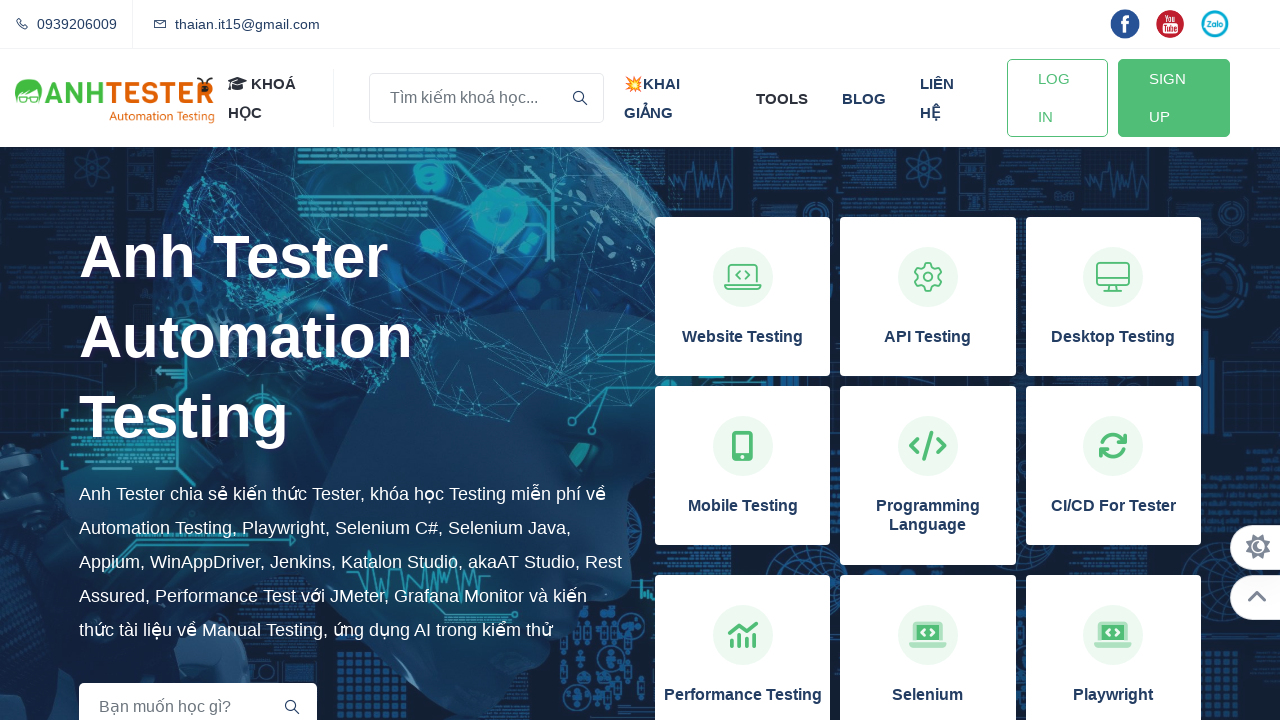

Page loaded with domcontentloaded state
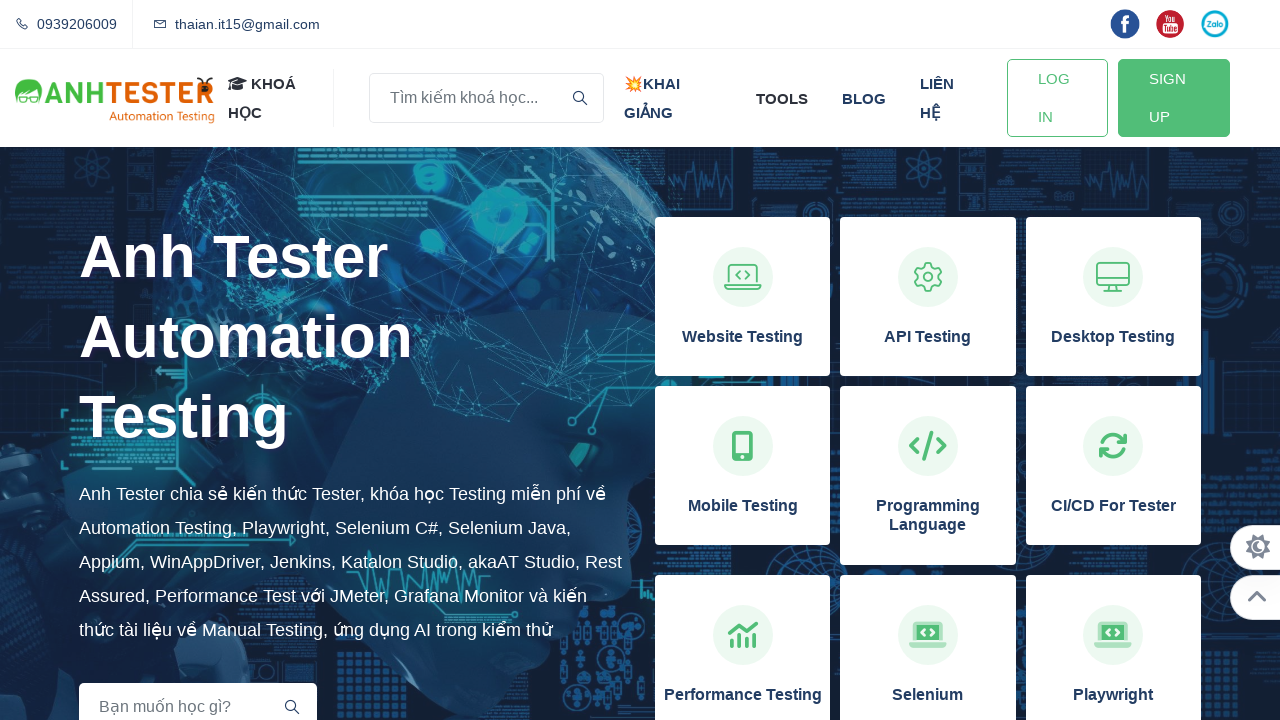

Clicked on the 'API Testing' section heading at (928, 337) on xpath=//h3[normalize-space()='API Testing']
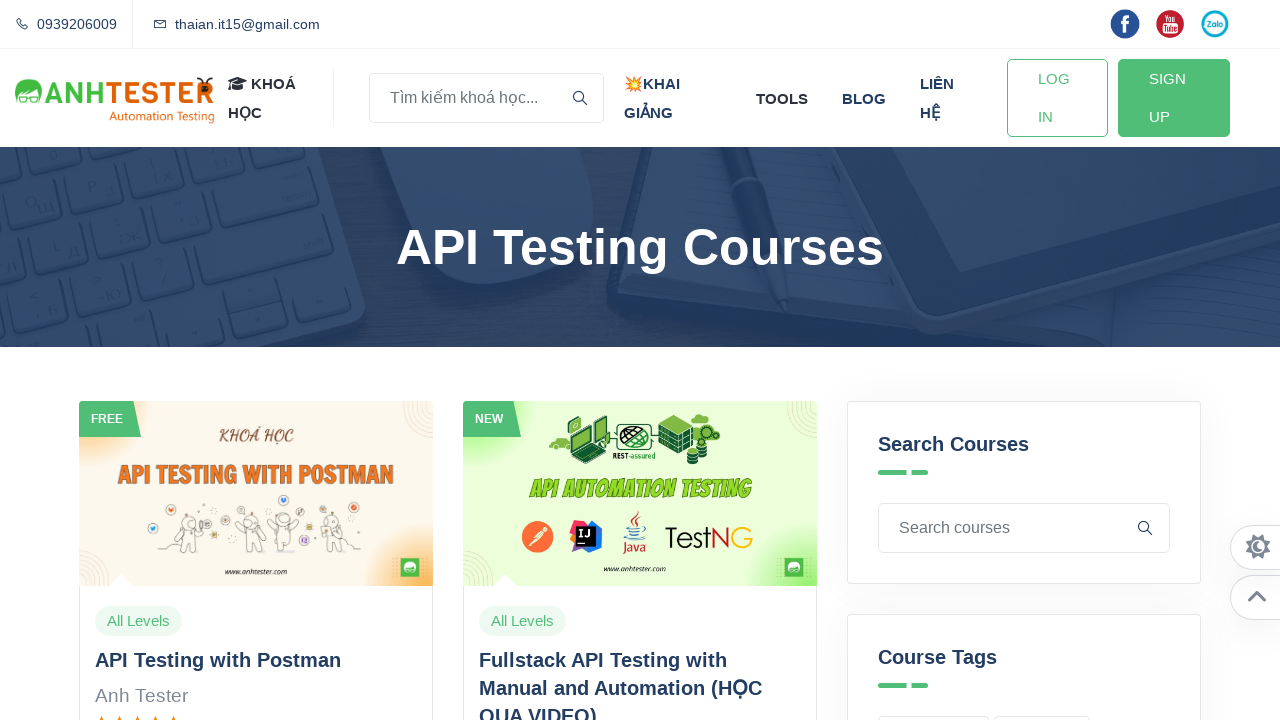

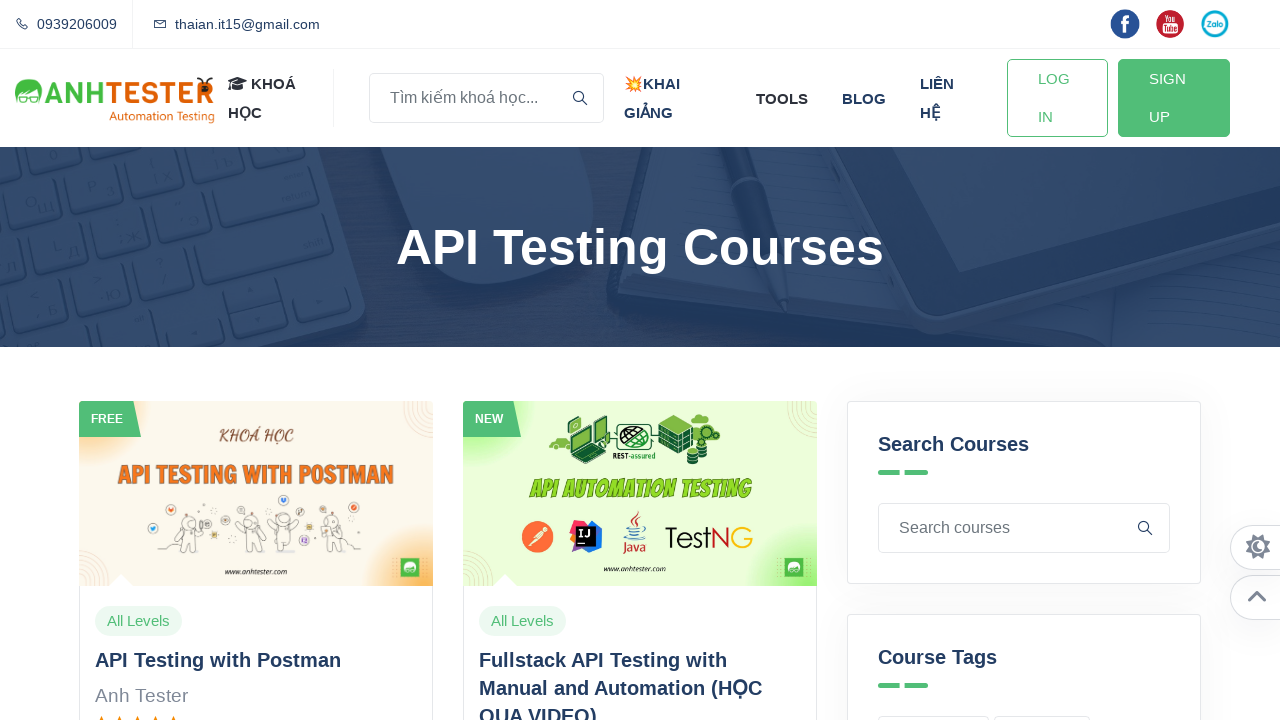